Tests JavaScript prompt box handling by clicking a button to trigger a prompt alert, entering text into it, and accepting the dialog

Starting URL: https://www.hyrtutorials.com/p/alertsdemo.html

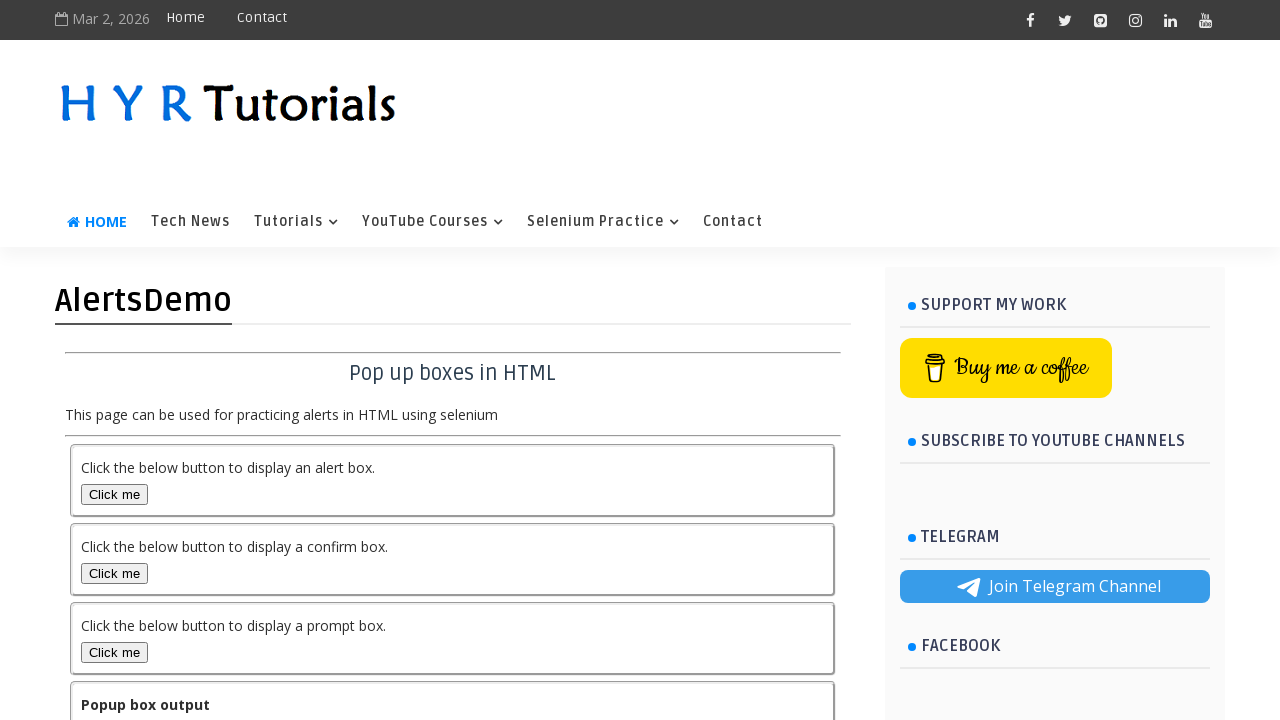

Clicked the prompt box button to trigger the alert at (114, 652) on #promptBox
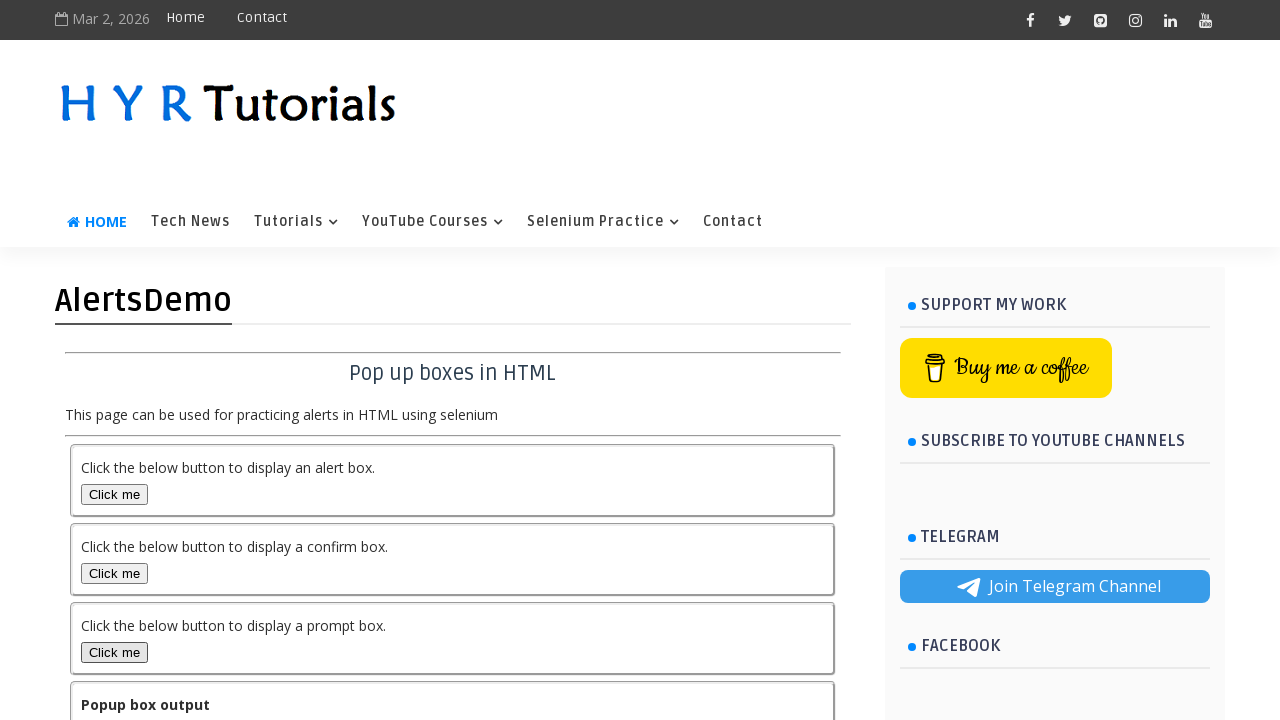

Set up dialog handler to accept prompt with text 'Selenium with Java'
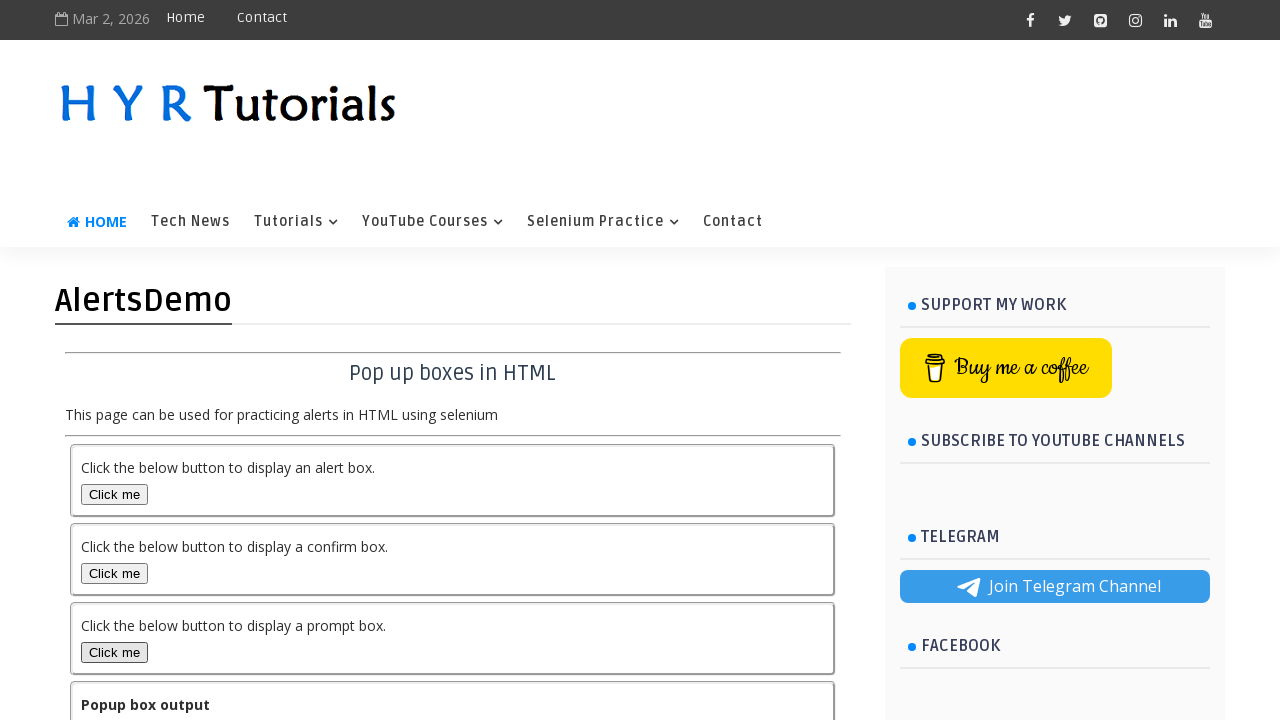

Clicked the prompt box button again to trigger the dialog at (114, 652) on #promptBox
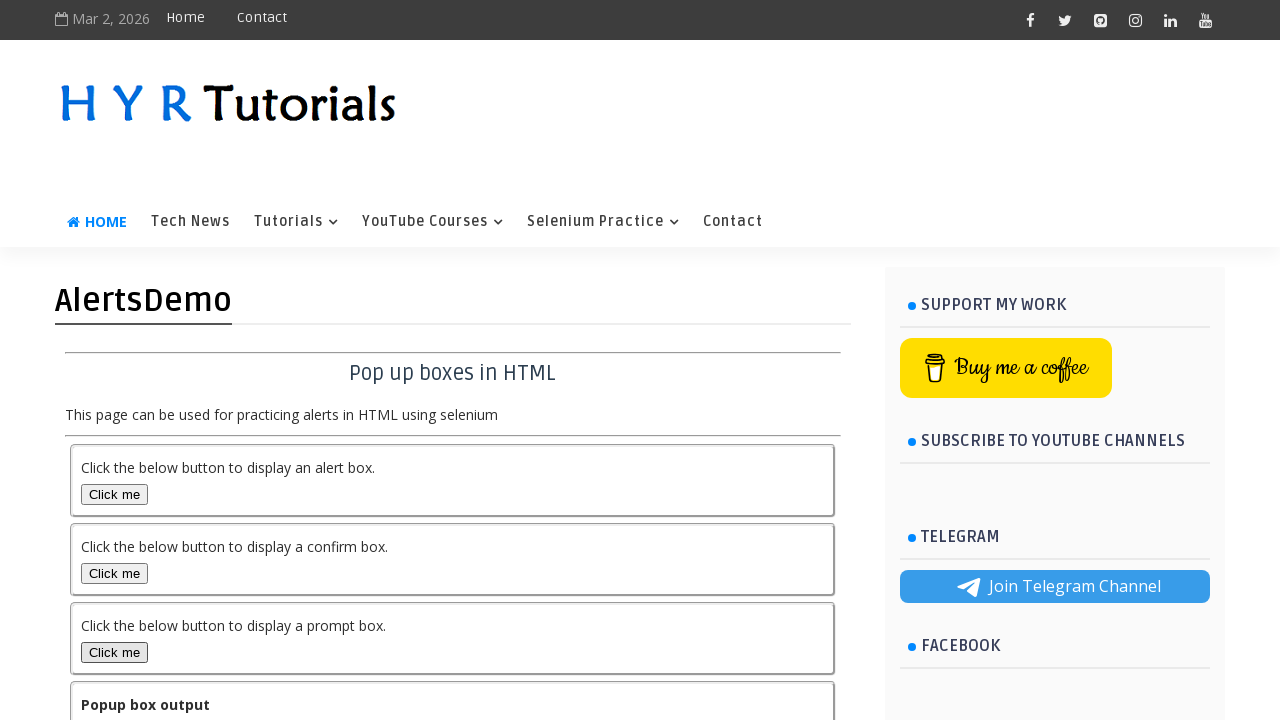

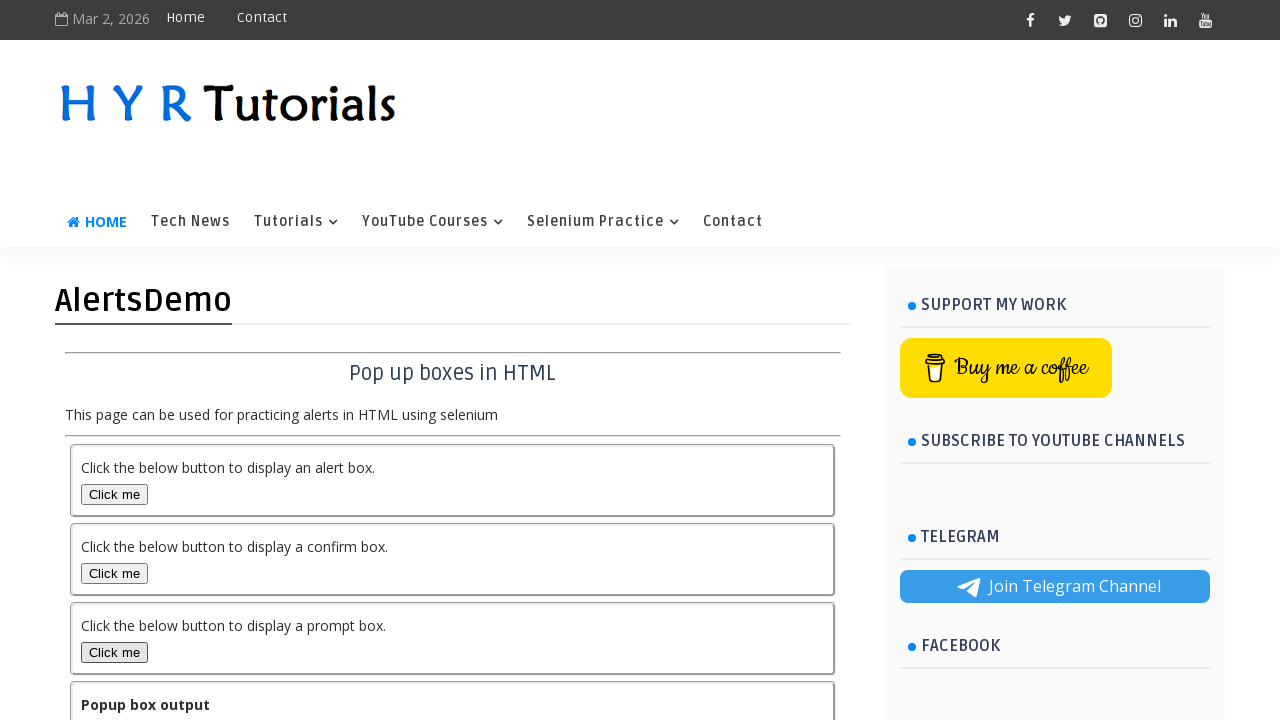